Tests single checkbox and radio button selection, verifying selection state and that checkboxes can be unchecked while radio buttons cannot

Starting URL: https://automationfc.github.io/multiple-fields/

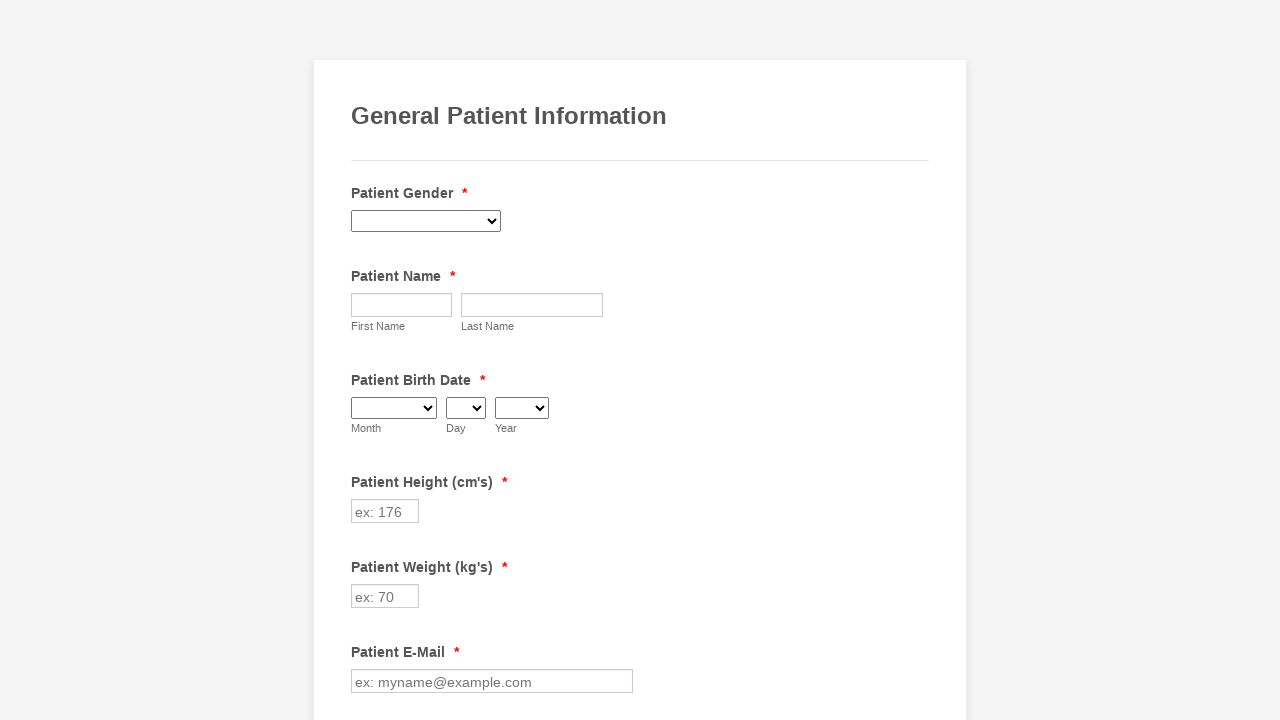

Clicked to select Diabetes checkbox at (362, 360) on xpath=//label[contains(text(),'Diabetes')]/preceding-sibling::input
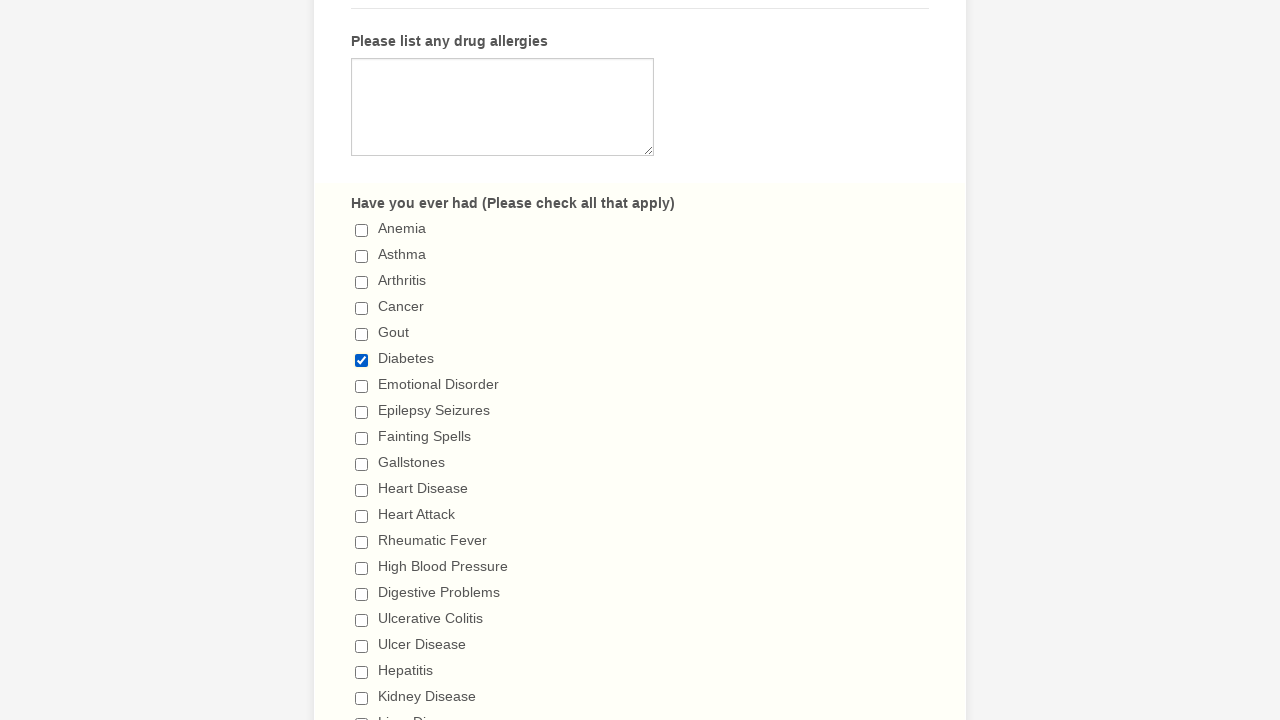

Clicked to select 'I don't drink' radio button at (362, 361) on //label[contains(text(),"I don't drink")]/preceding-sibling::input
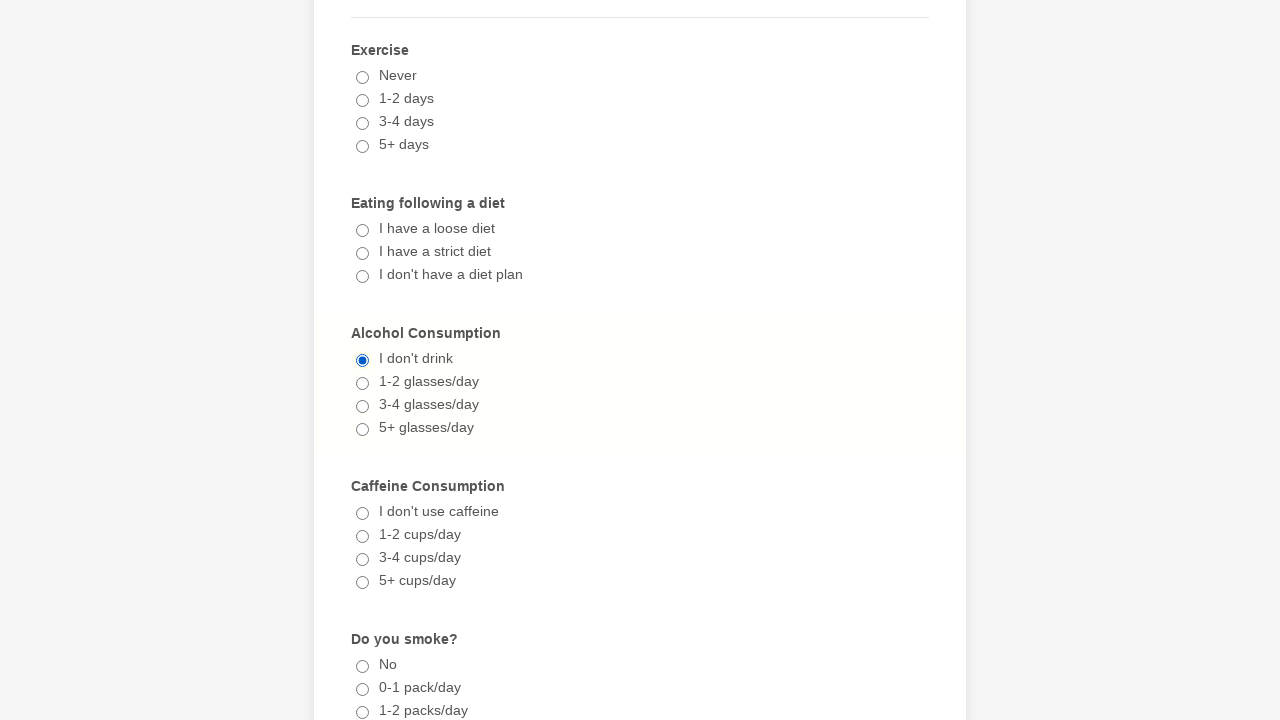

Verified Diabetes checkbox is selected
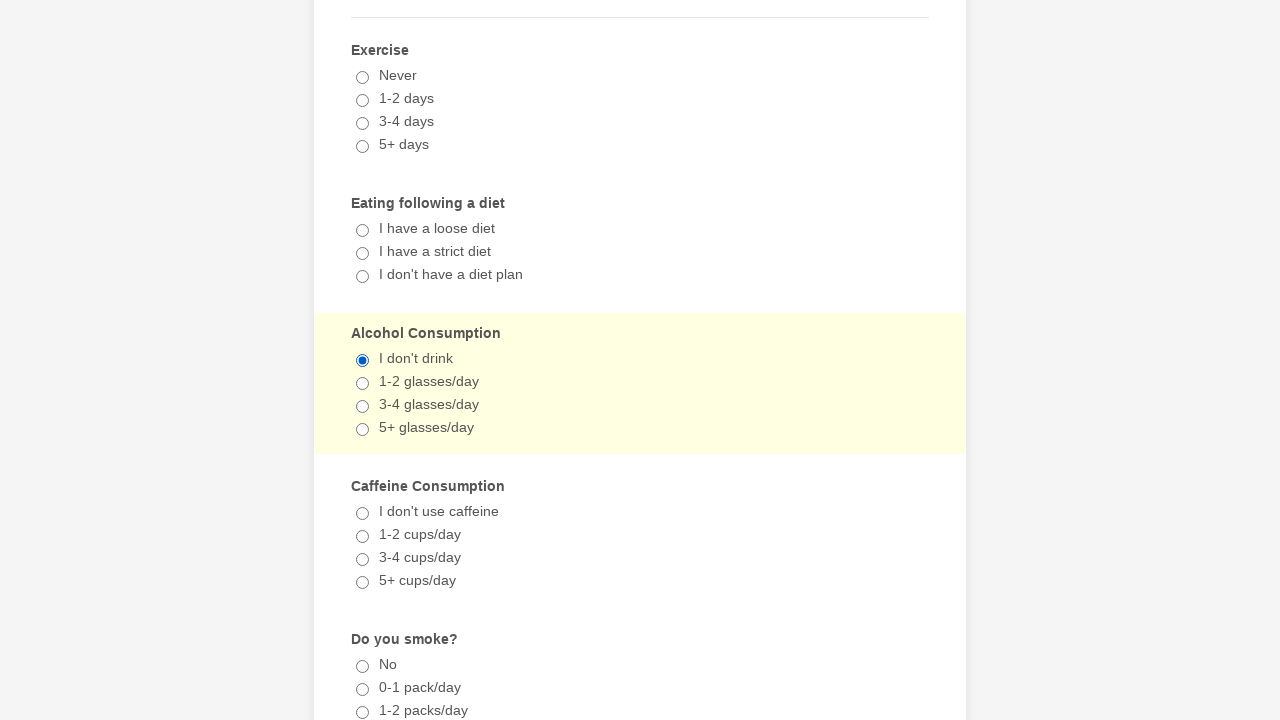

Verified 'I don't drink' radio button is selected
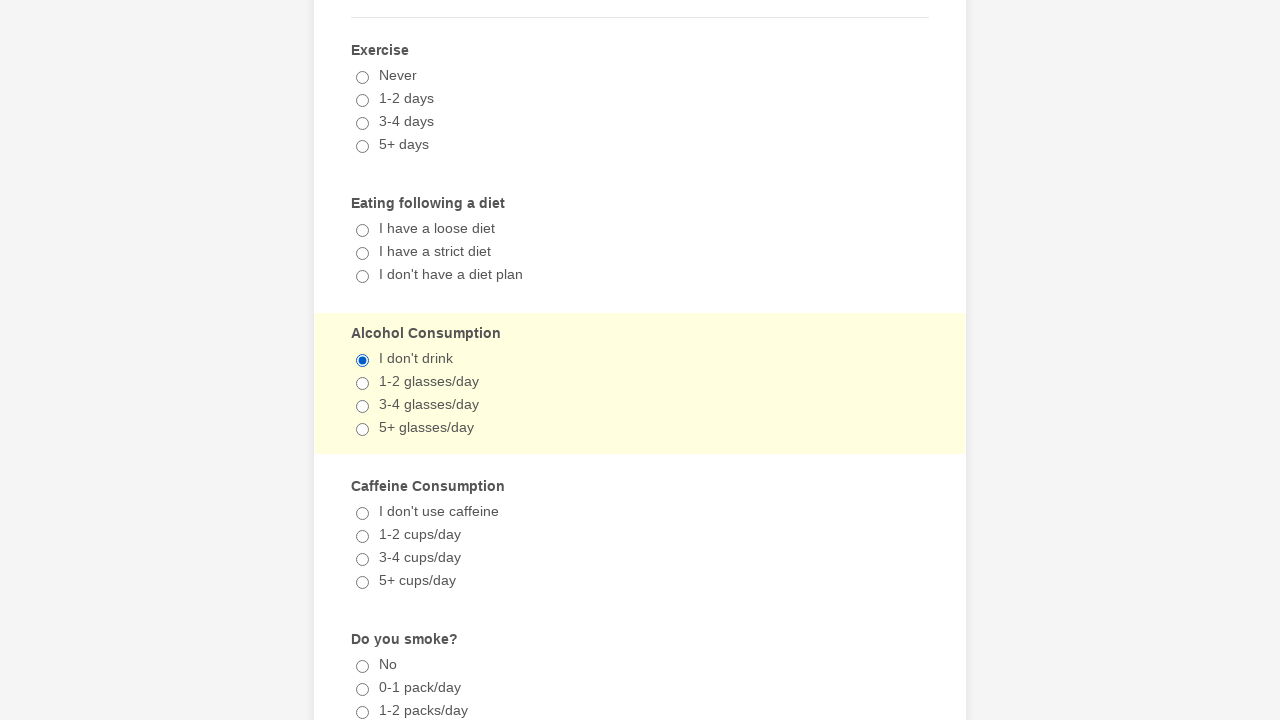

Clicked to uncheck Diabetes checkbox at (362, 360) on xpath=//label[contains(text(),'Diabetes')]/preceding-sibling::input
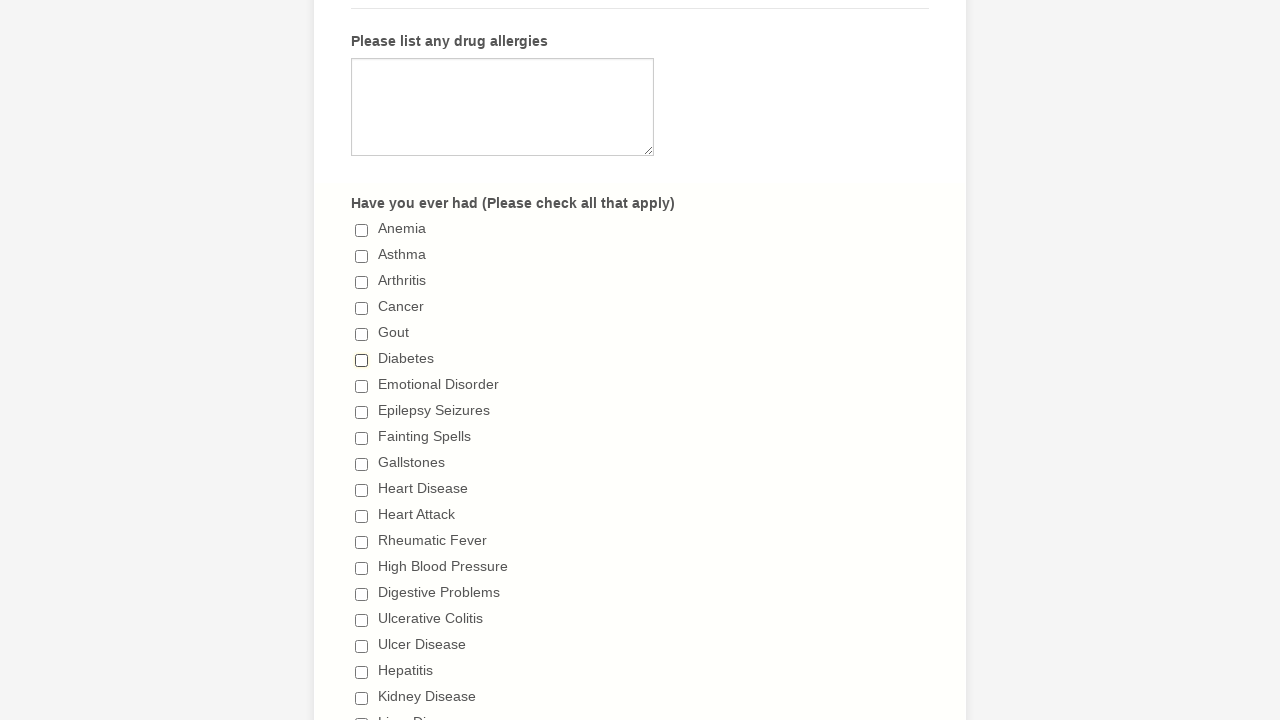

Verified Diabetes checkbox is unchecked
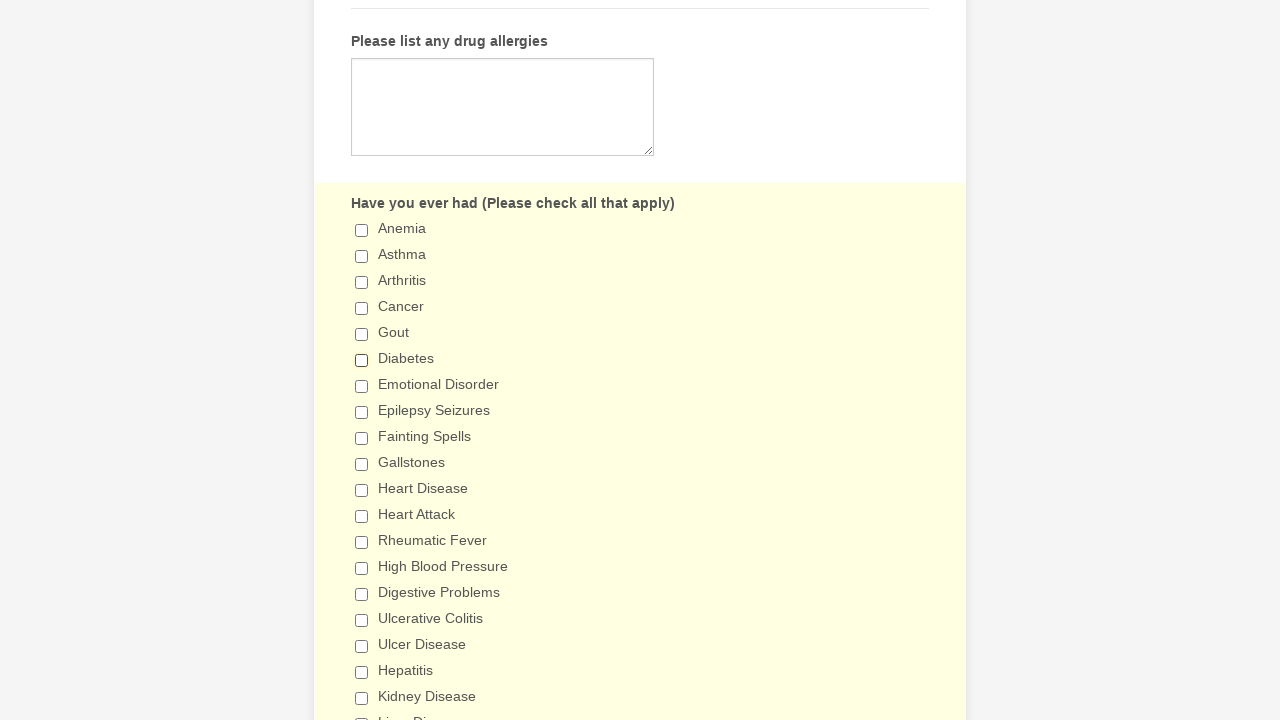

Clicked 'I don't drink' radio button again at (362, 361) on //label[contains(text(),"I don't drink")]/preceding-sibling::input
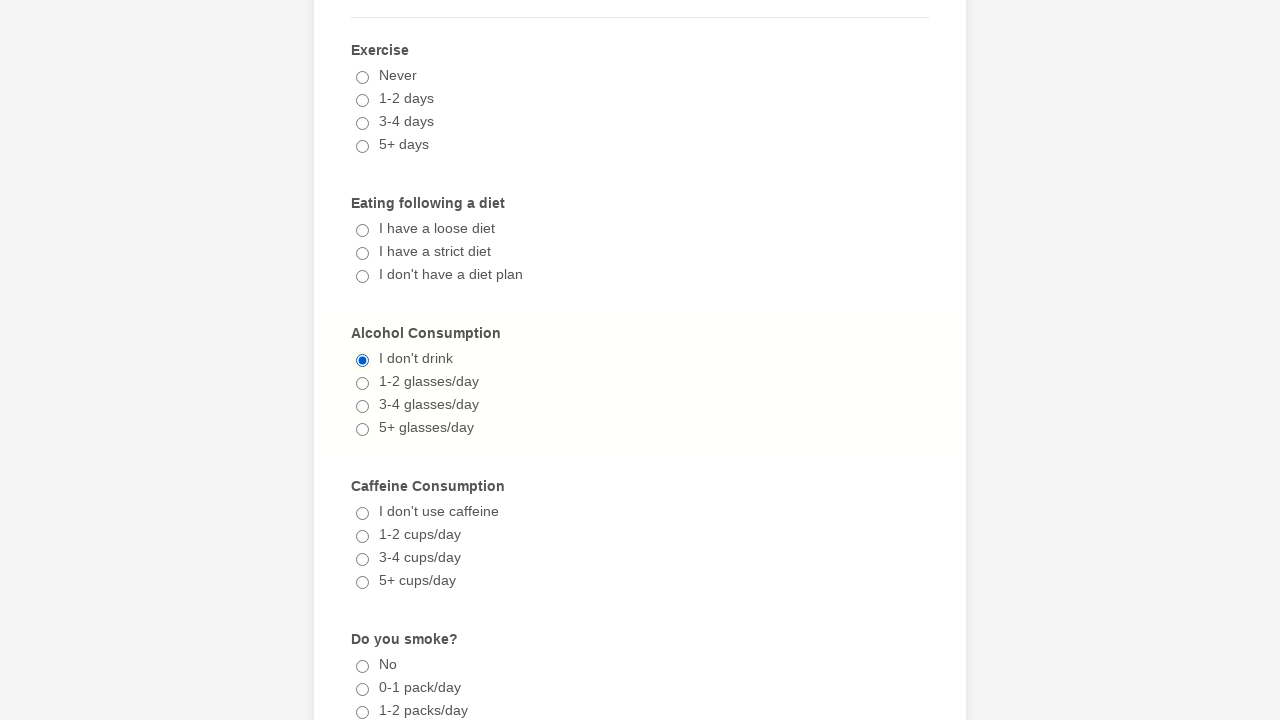

Verified 'I don't drink' radio button remains selected (cannot be deselected)
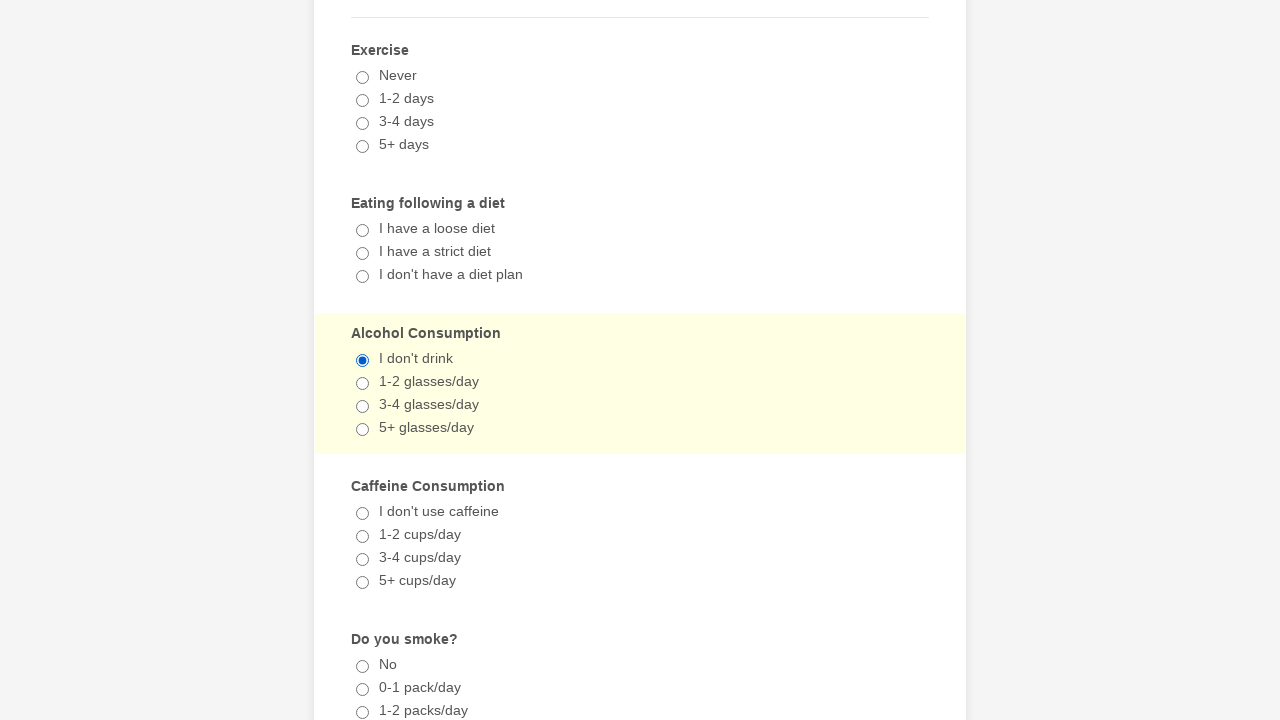

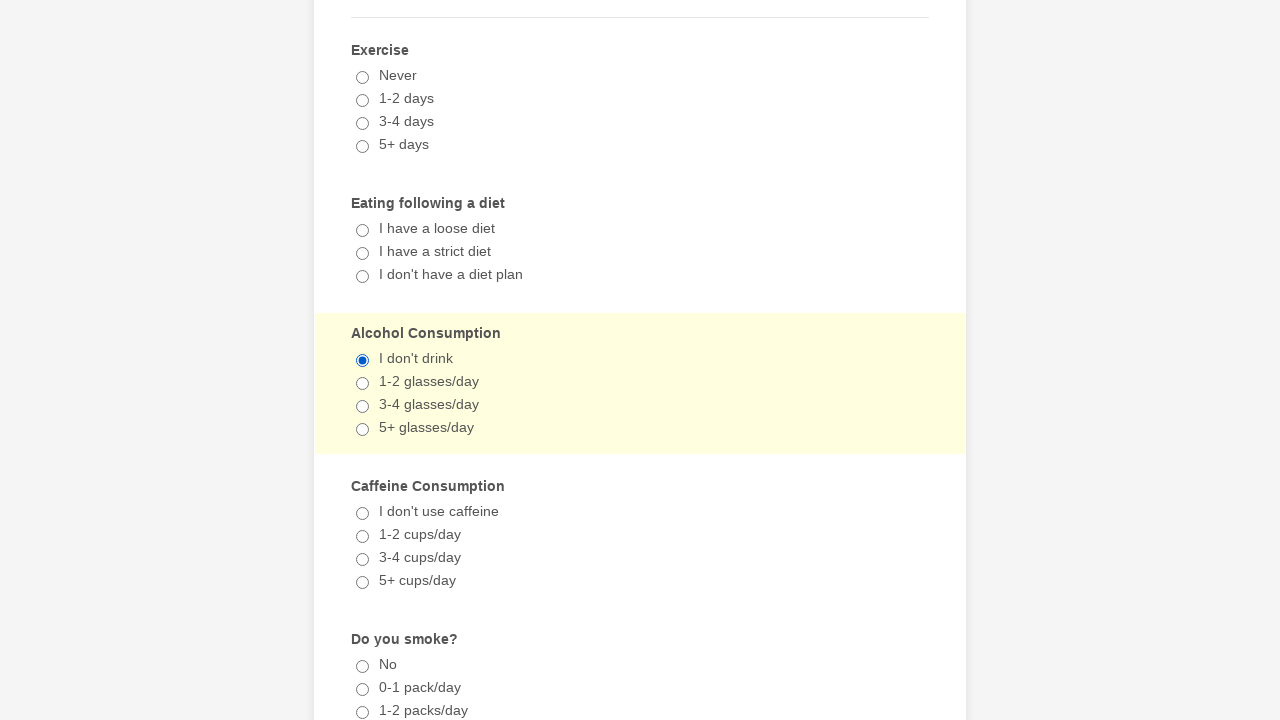